Tests selecting a car from dropdown menu

Starting URL: https://selectorshub.com/xpath-practice-page/

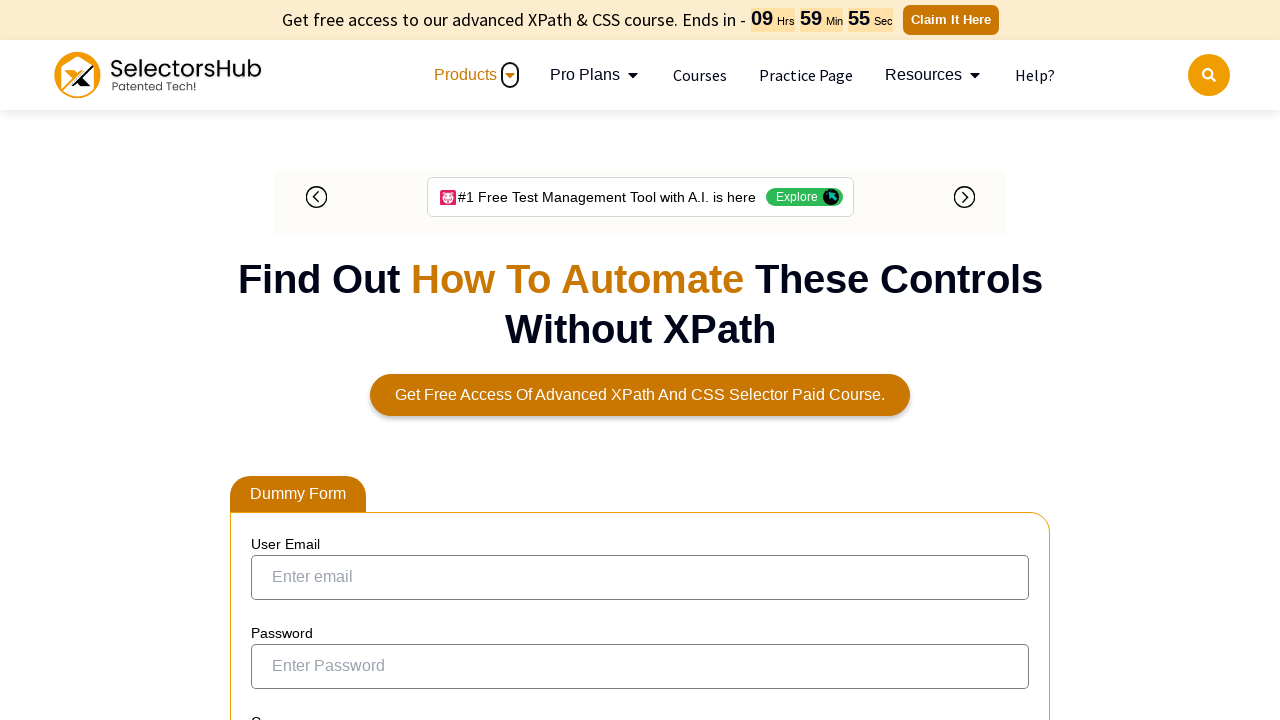

Selected 'audi' from cars dropdown menu on #cars
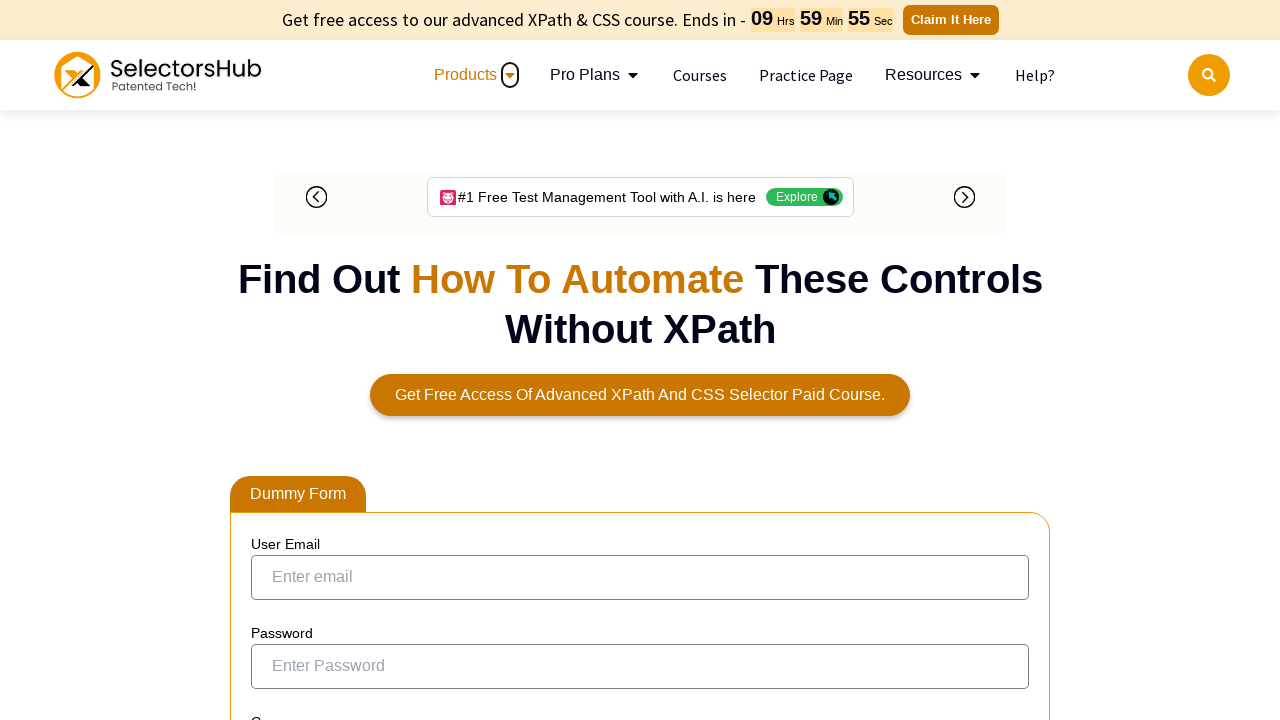

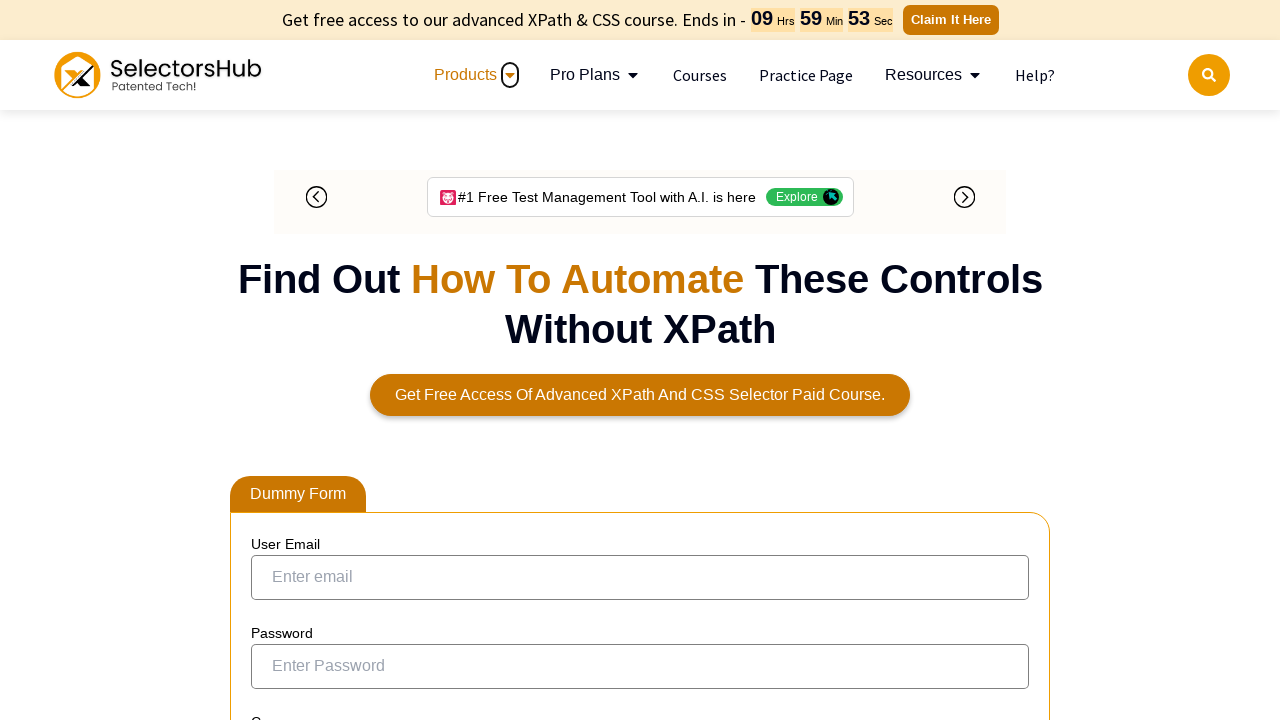